Tests the registration button behavior on a Vietnamese government website - verifies the button is disabled until a policy checkbox is clicked, then verifies the button becomes enabled and has the correct background color.

Starting URL: https://egov.danang.gov.vn/reg

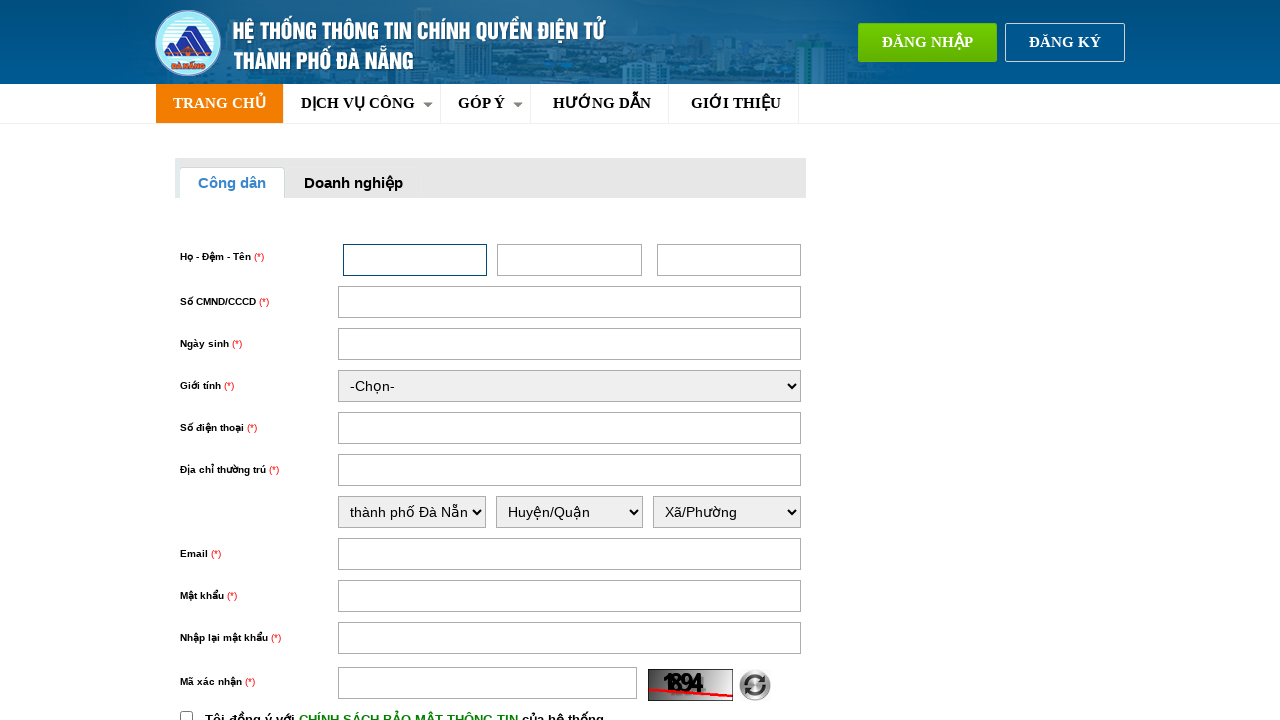

Located the register button element
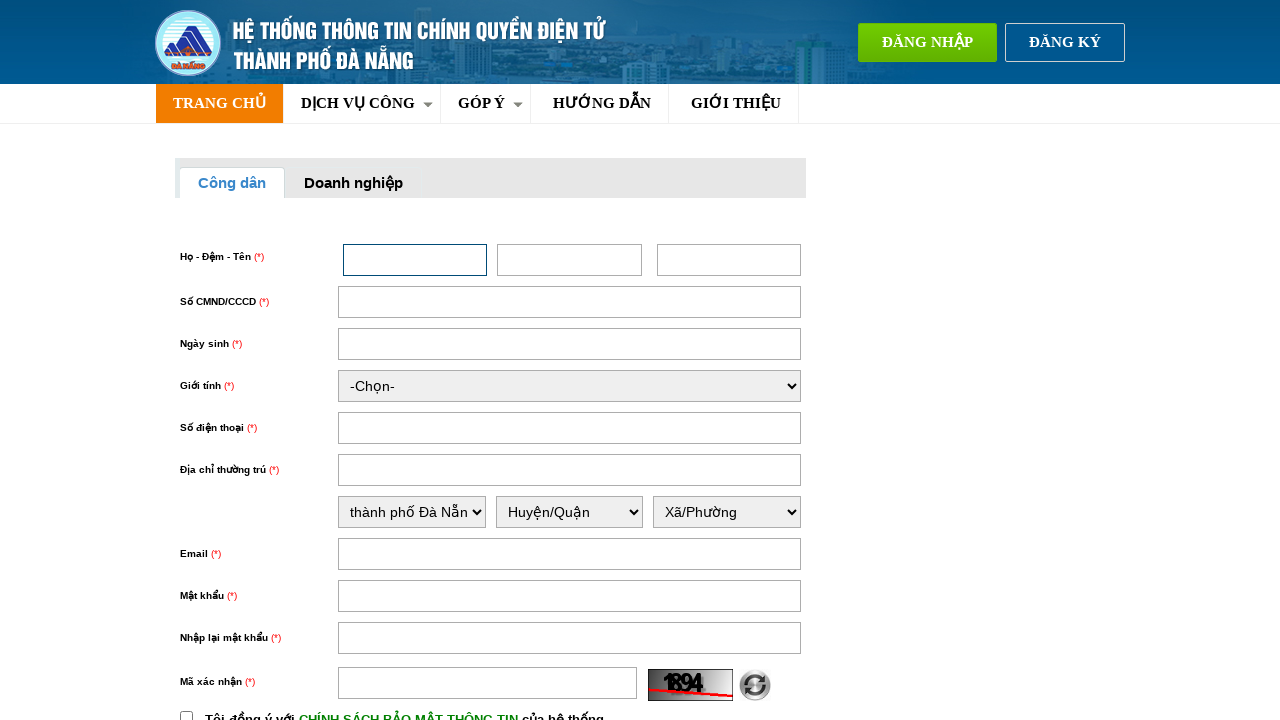

Verified register button is disabled before policy checkbox is clicked
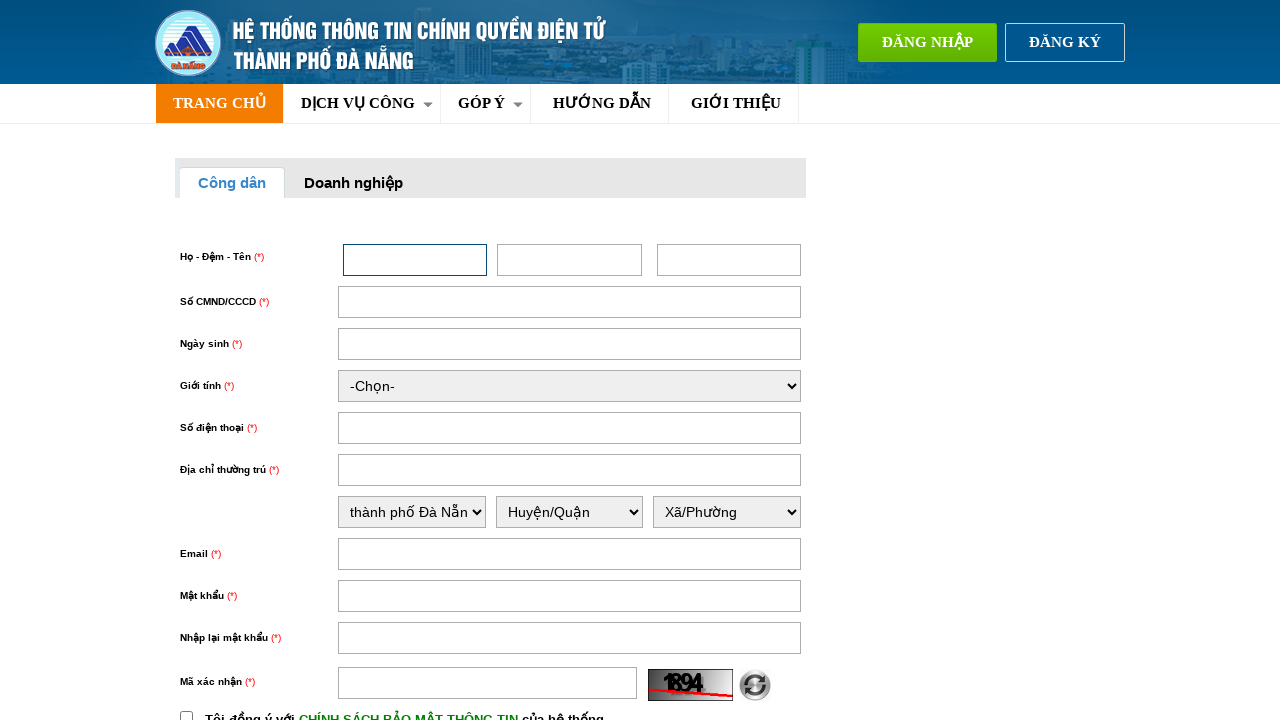

Clicked the policy checkbox (chinhSach) at (186, 714) on input#chinhSach
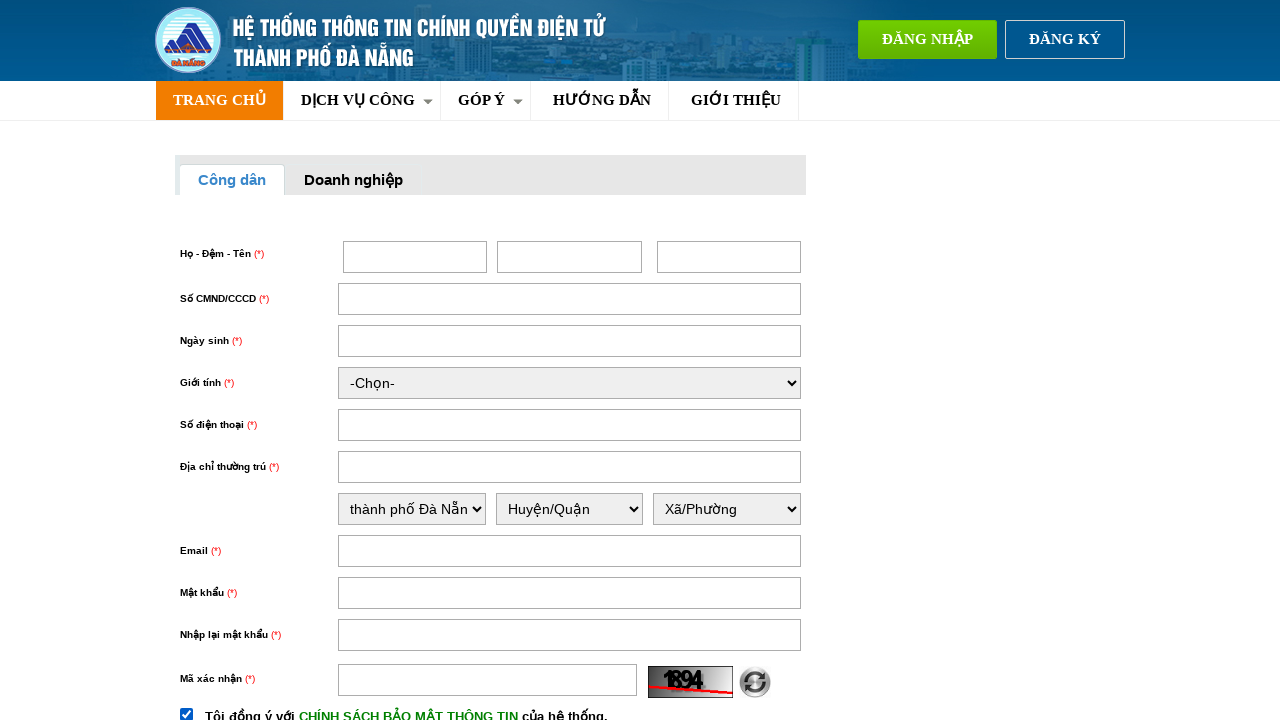

Waited 2000ms for state change after checkbox click
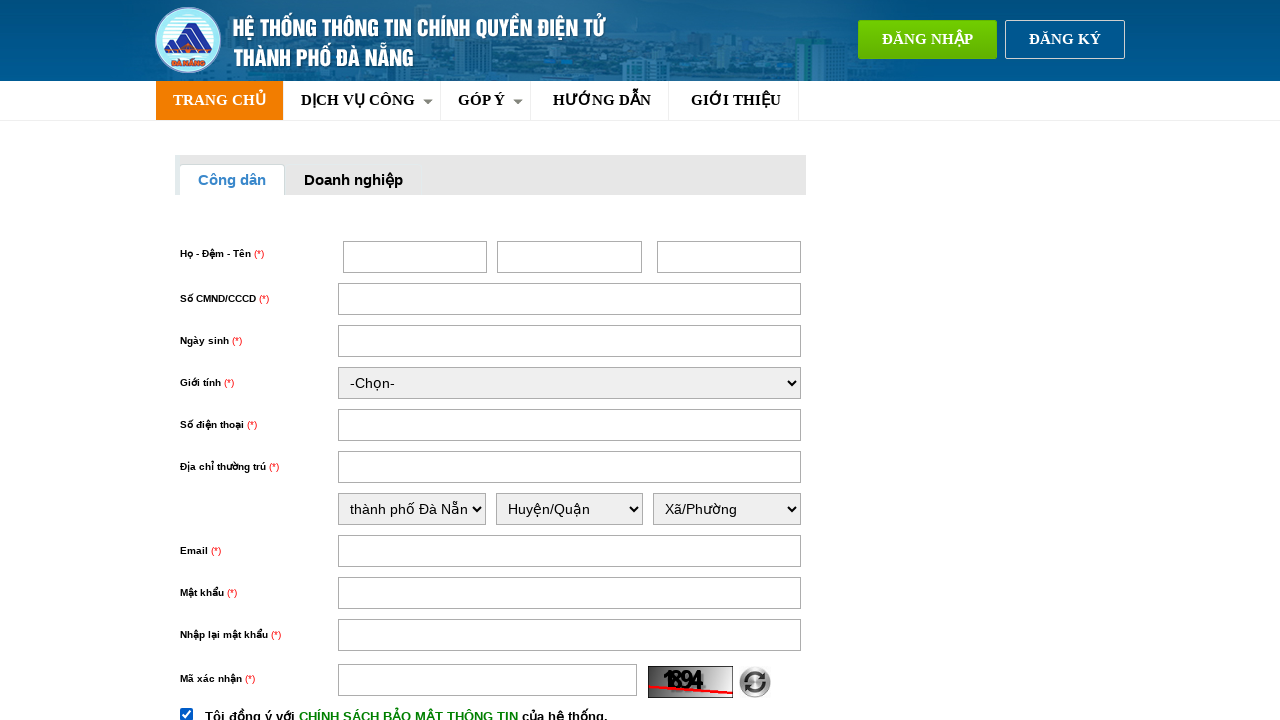

Verified register button is now enabled after policy checkbox was clicked
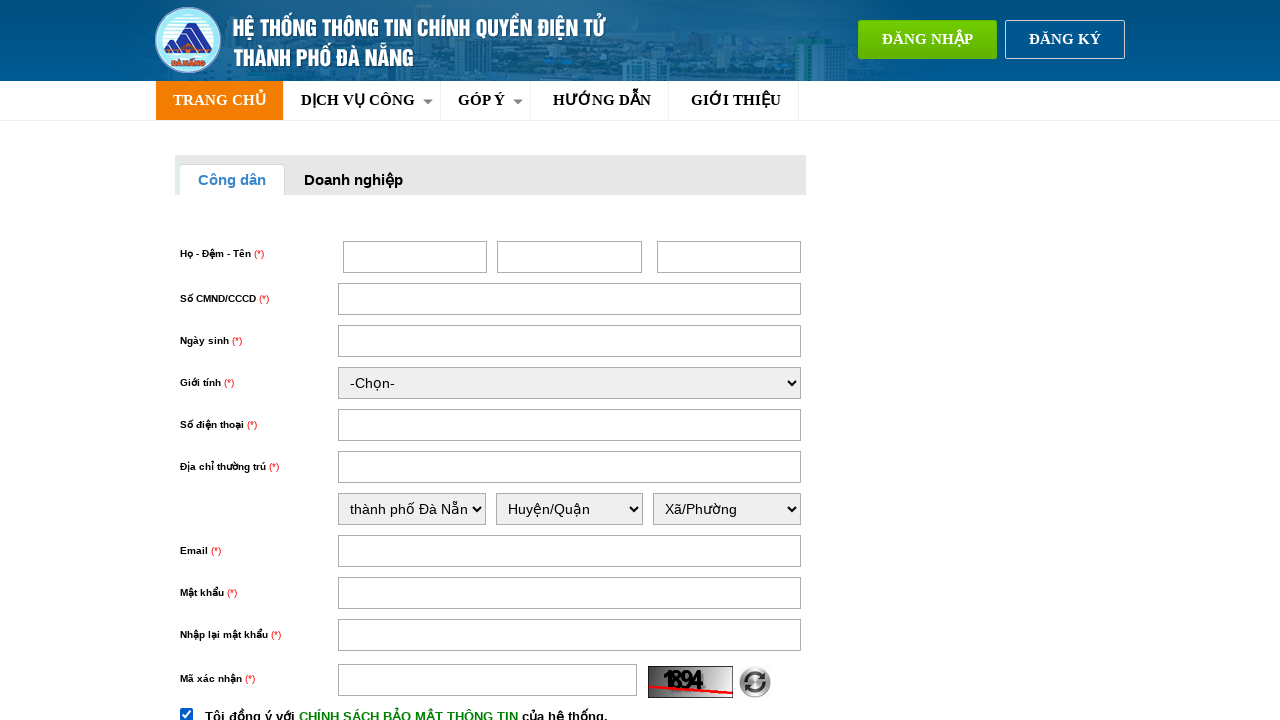

Retrieved button background color: rgb(239, 90, 0)
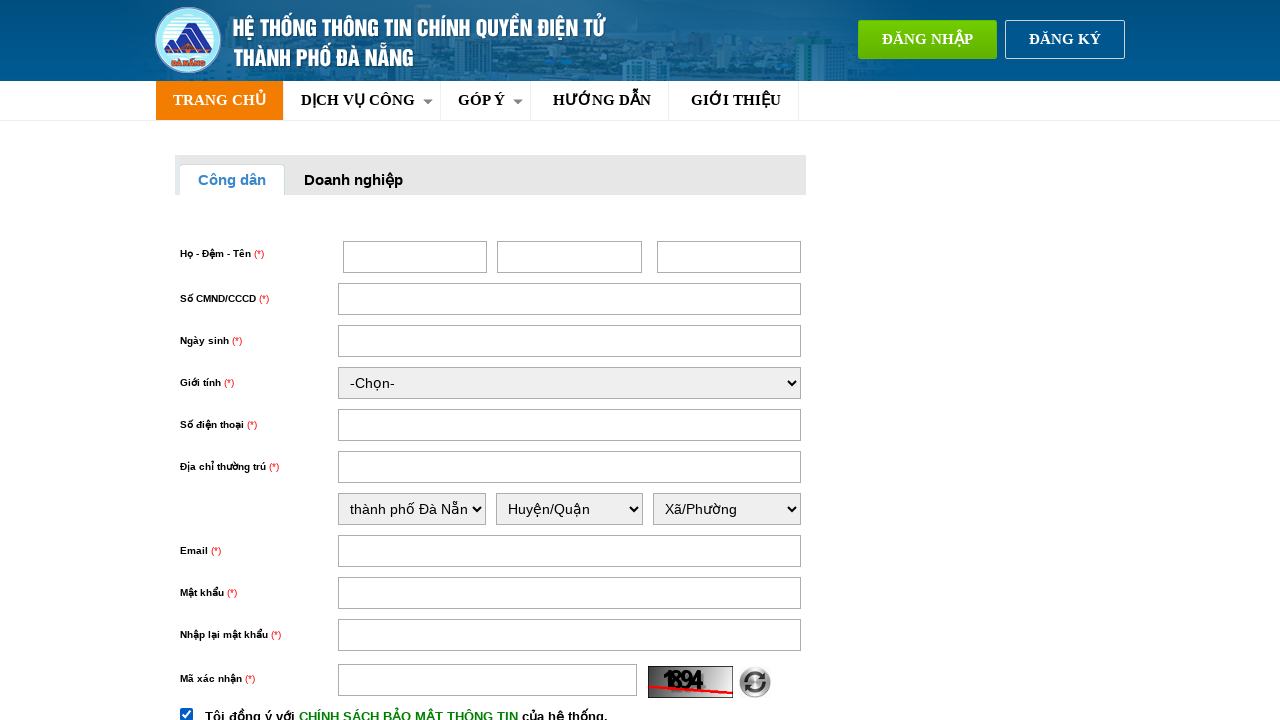

Verified button background color is the expected orange (#ef5a00 / rgb(239, 90, 0))
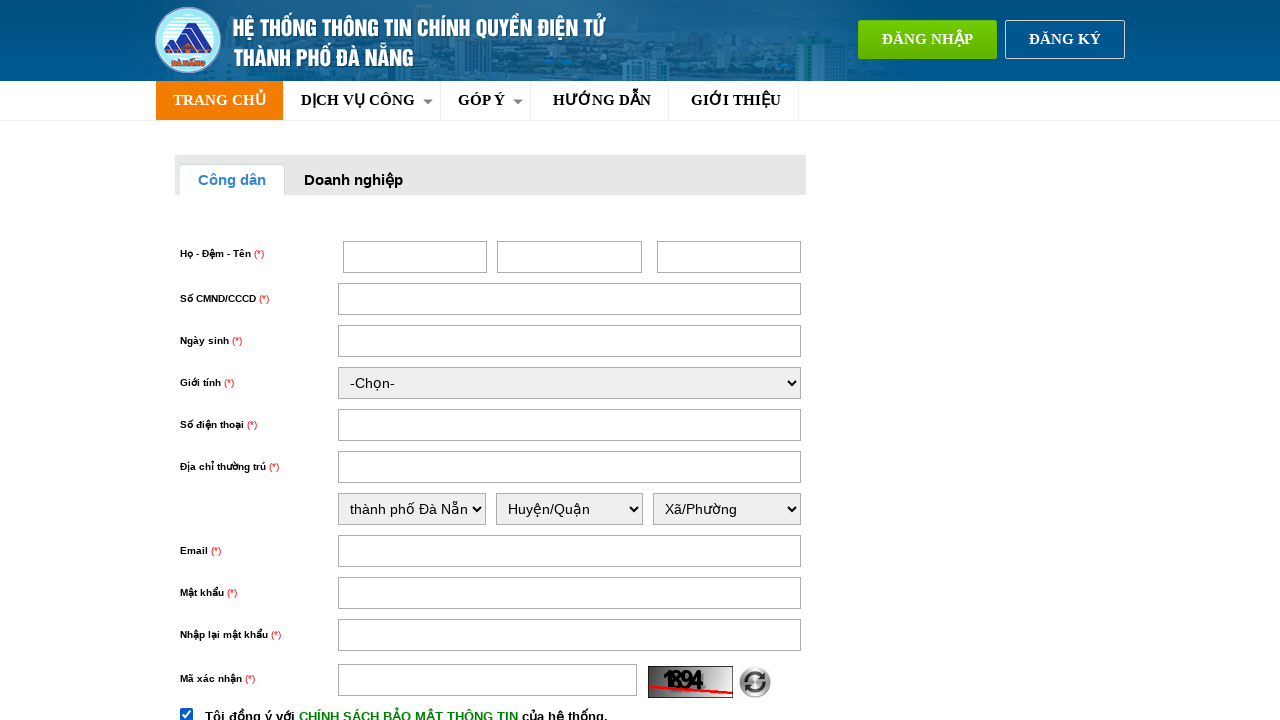

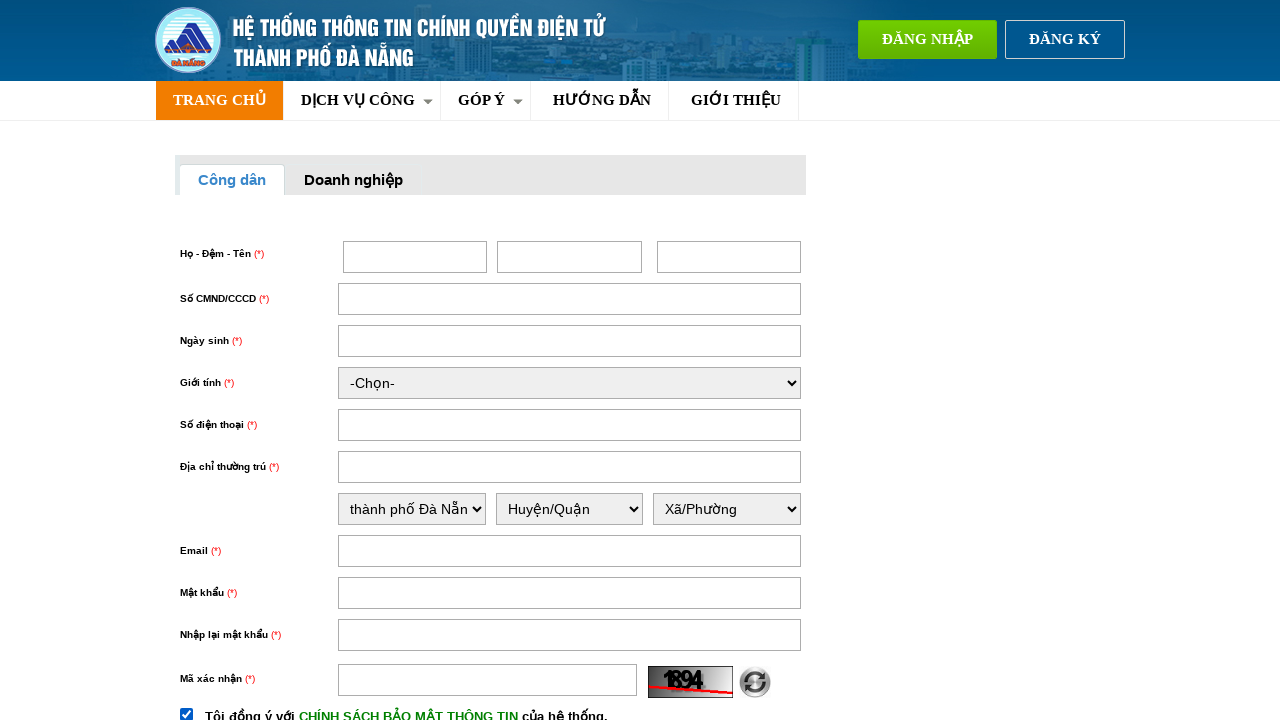